Tests a registration form by filling out all fields (first name, last name, username, email, password, phone, gender, birthday, department, job title, programming language) and submitting, then verifying the success message is displayed.

Starting URL: https://practice.cydeo.com/registration_form

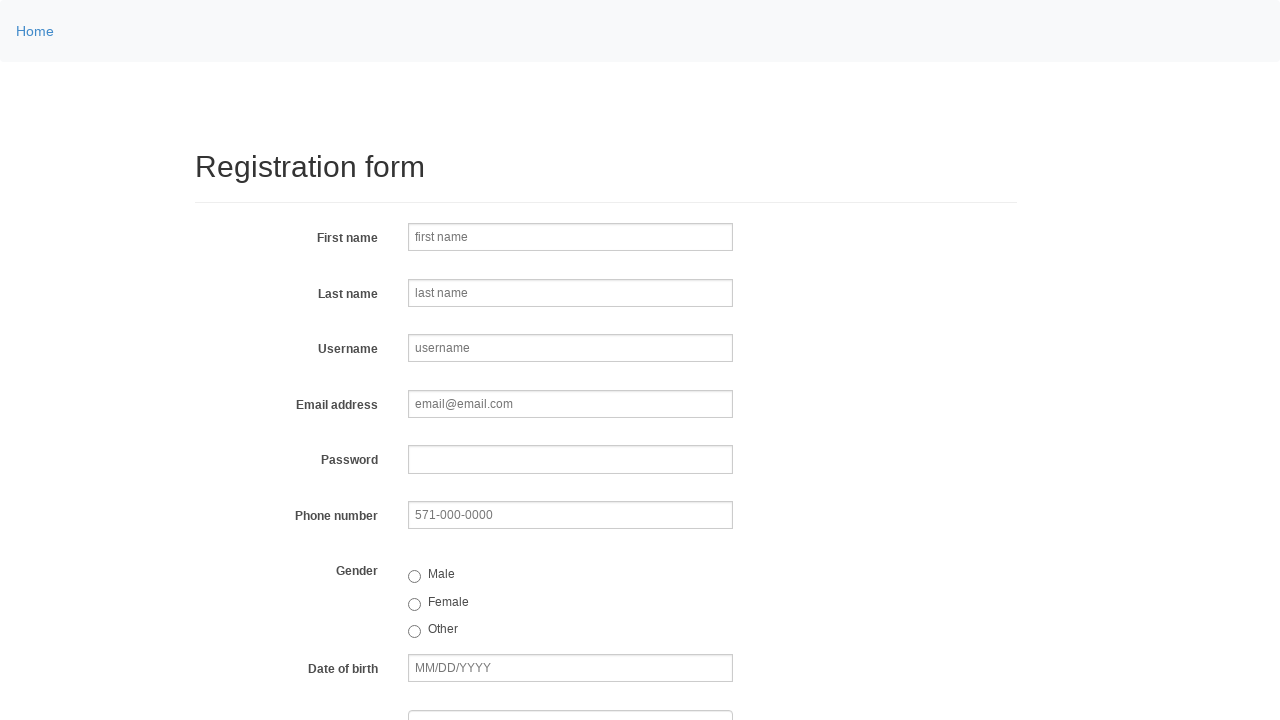

Filled first name field with 'Jennifer' on input[name='firstname']
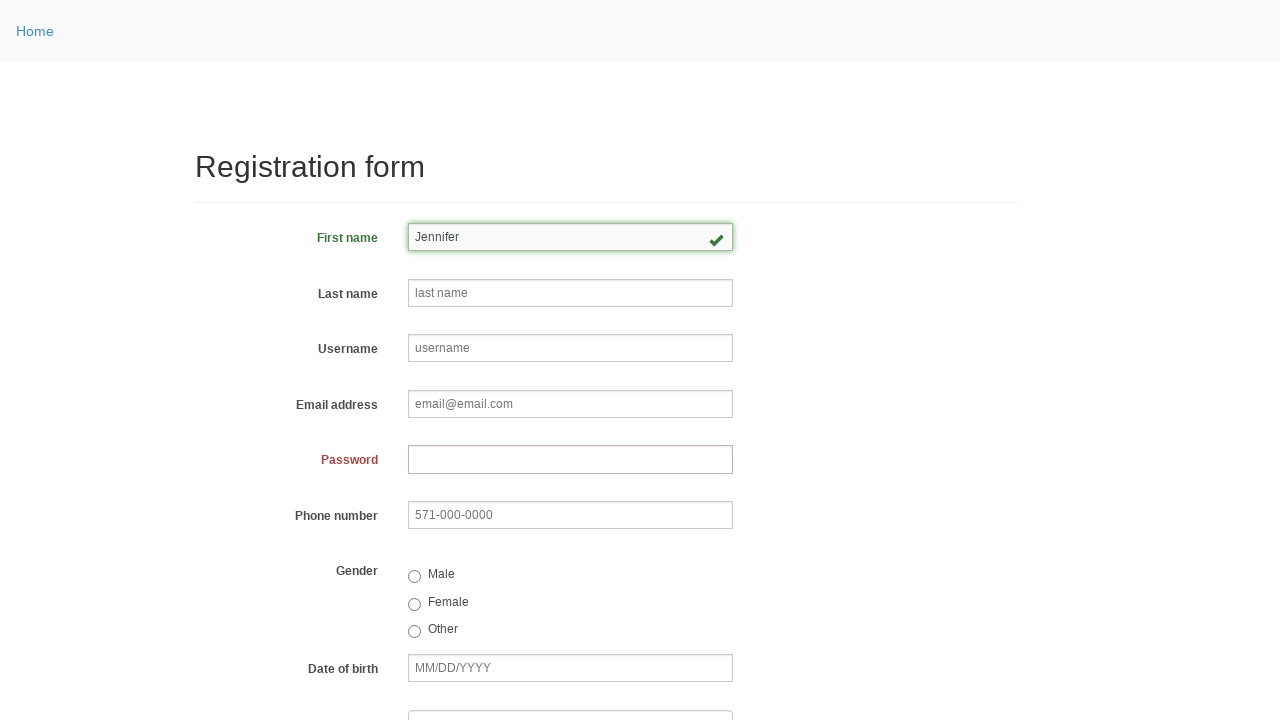

Filled last name field with 'Morrison' on input[name='lastname']
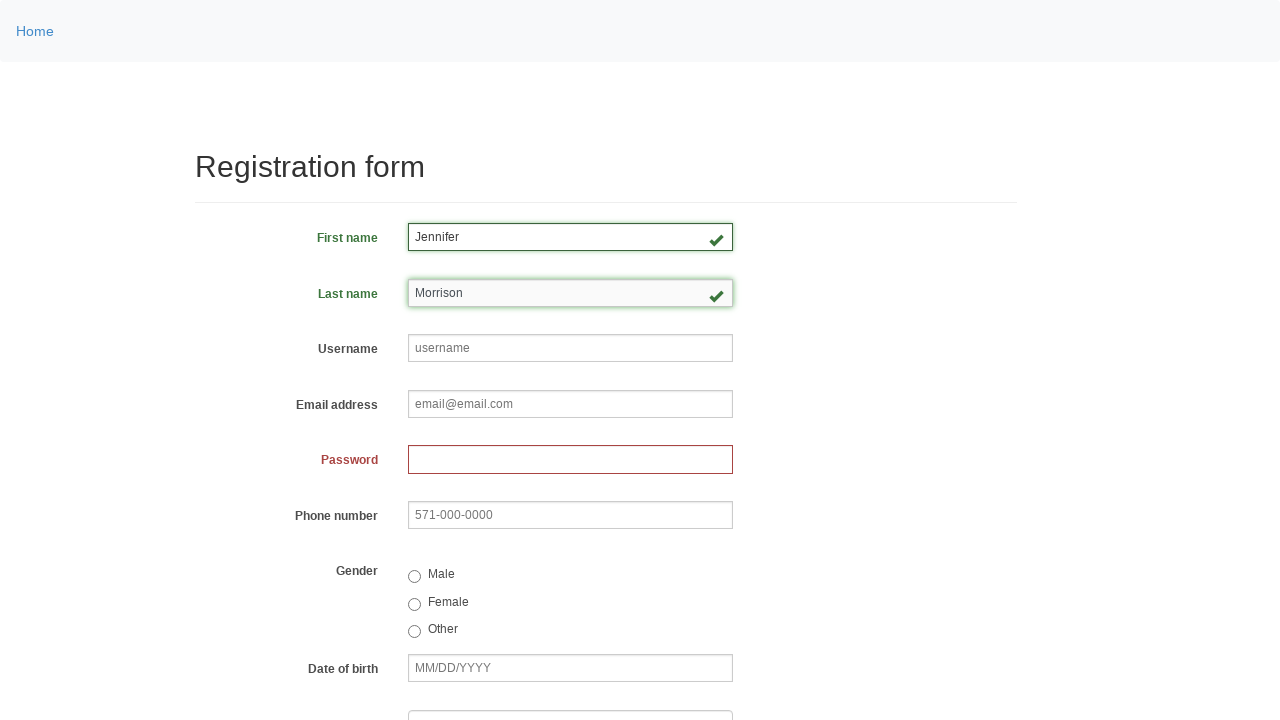

Filled username field with 'helpdesk985' on input[name='username']
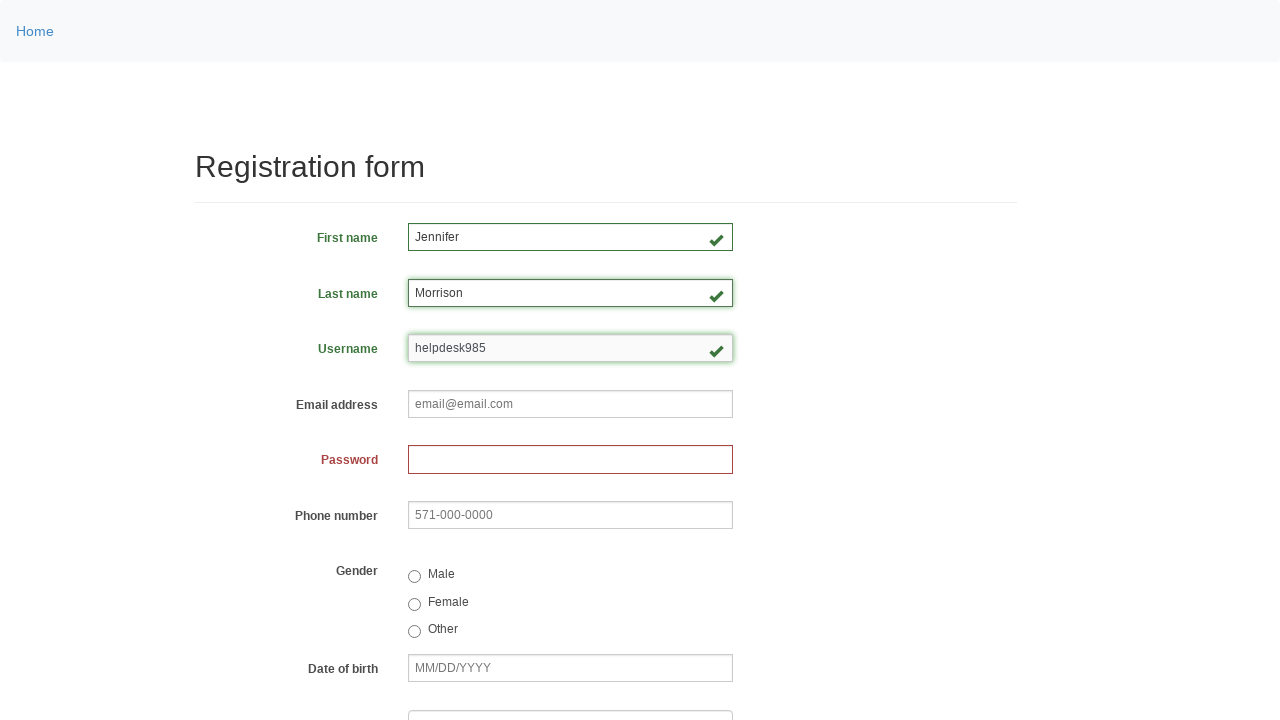

Filled email field with 'helpdesk985@email.com' on input[name='email']
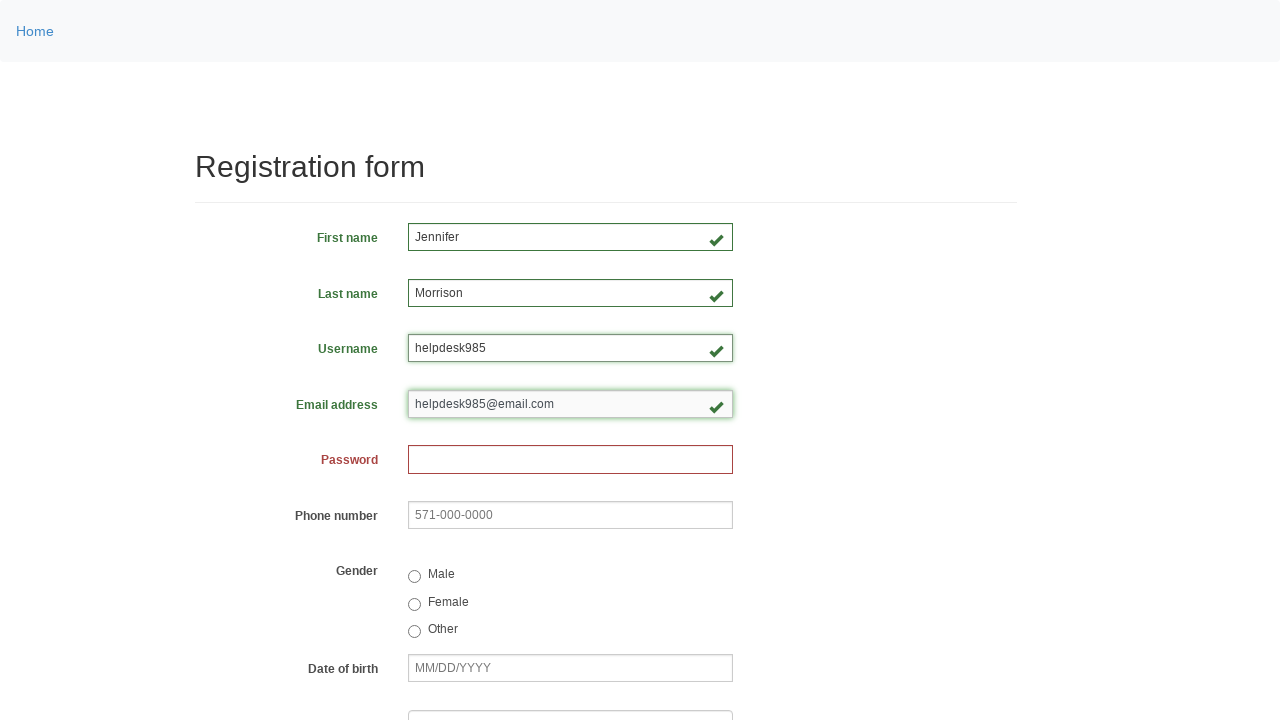

Filled password field with generated password on input[name='password']
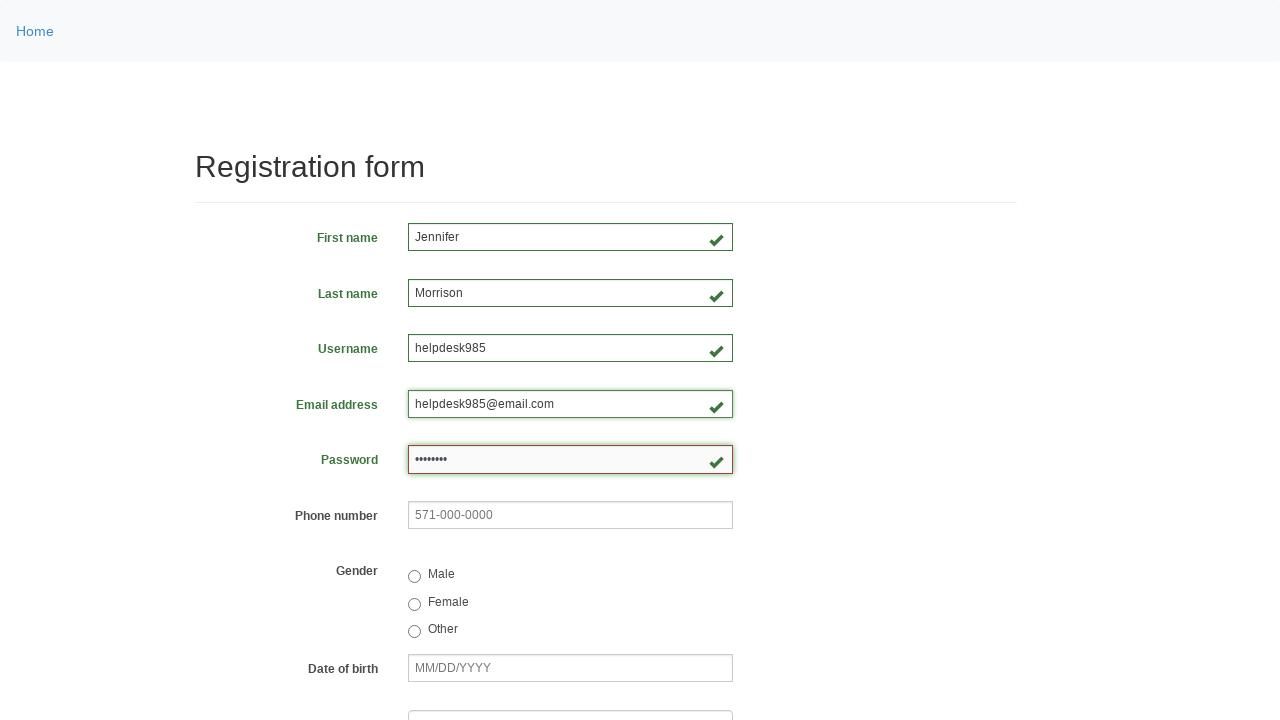

Filled phone field with '518-276-2046' on input[name='phone']
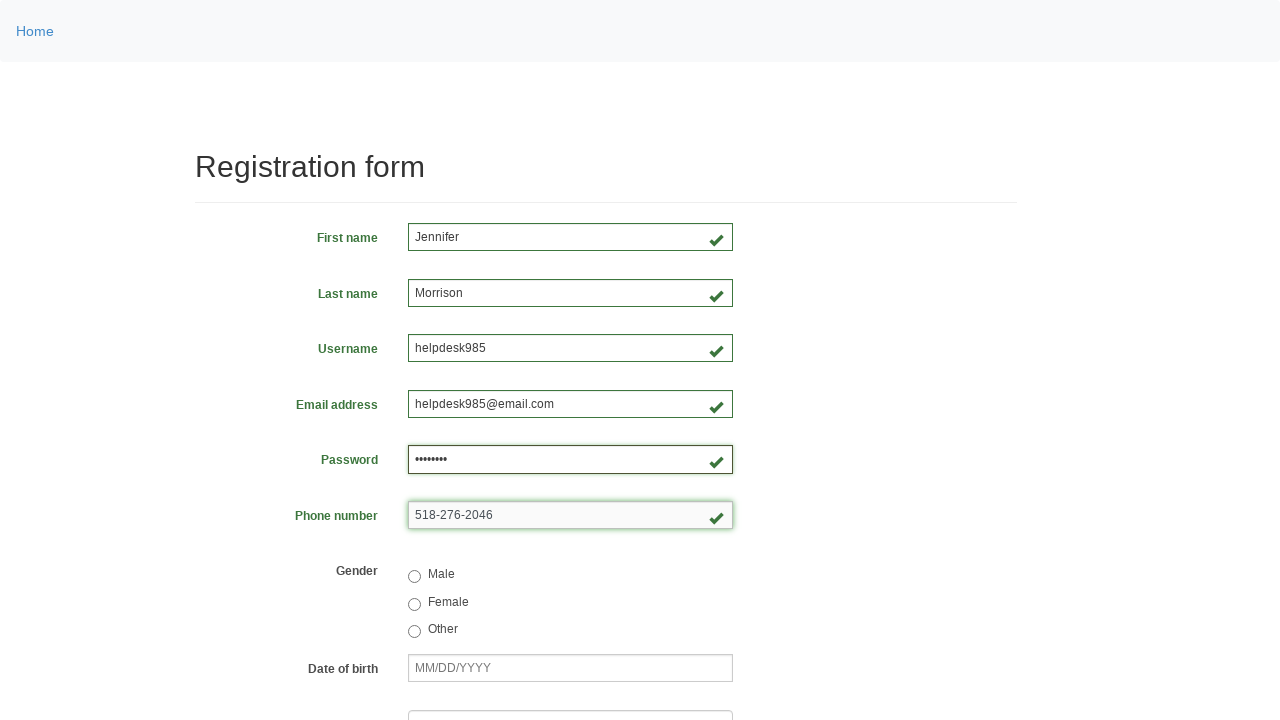

Selected male gender option at (414, 577) on input[value='male']
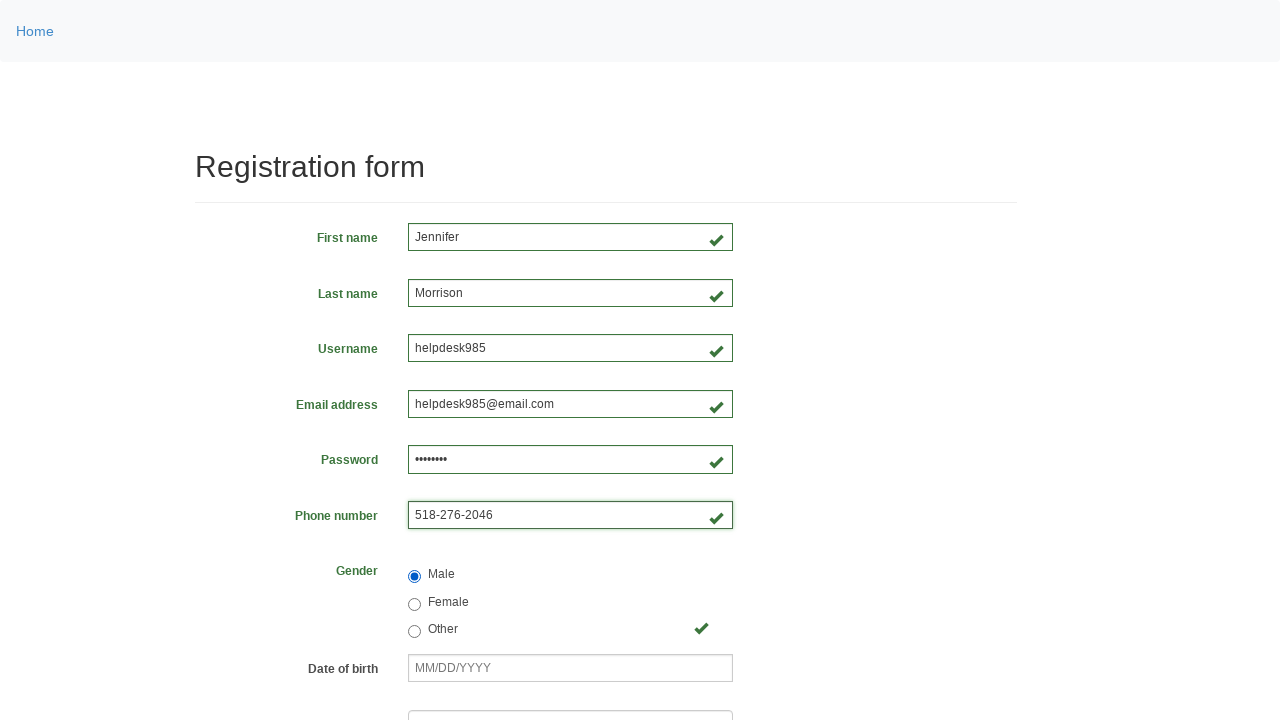

Filled birthday field with '09/07/2000' on input[name='birthday']
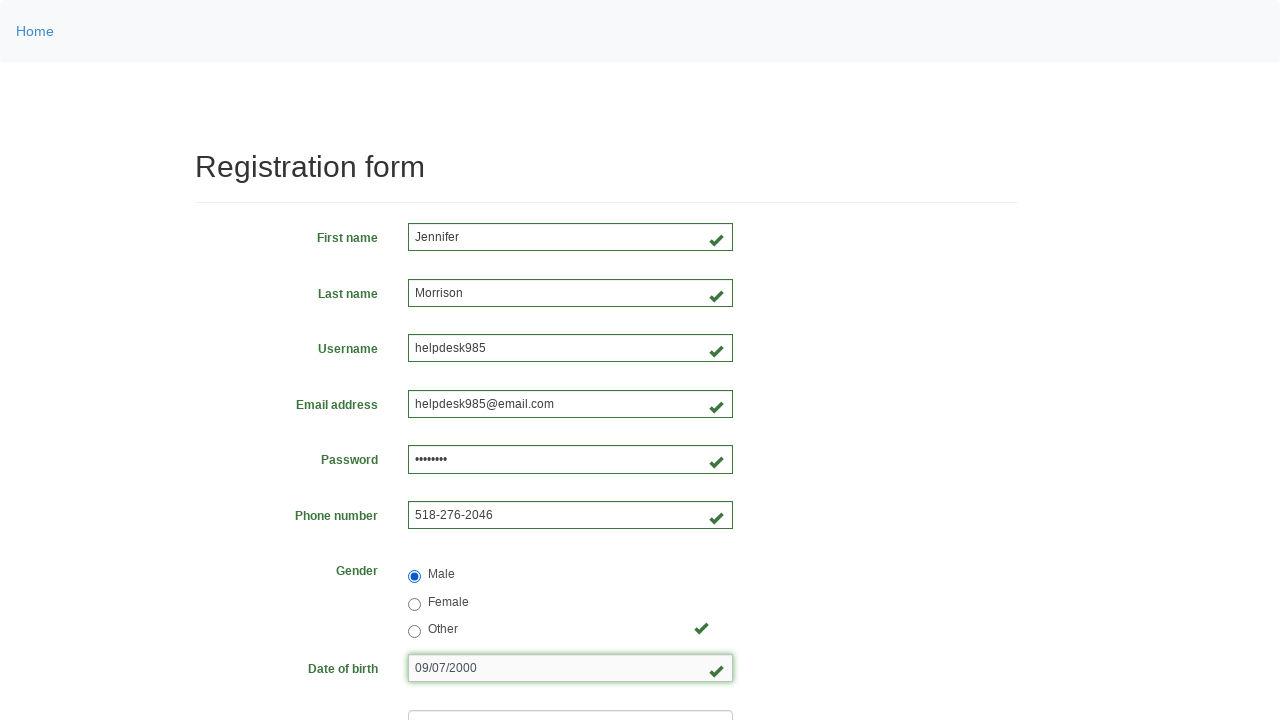

Selected department from dropdown (index 3) on select[name='department']
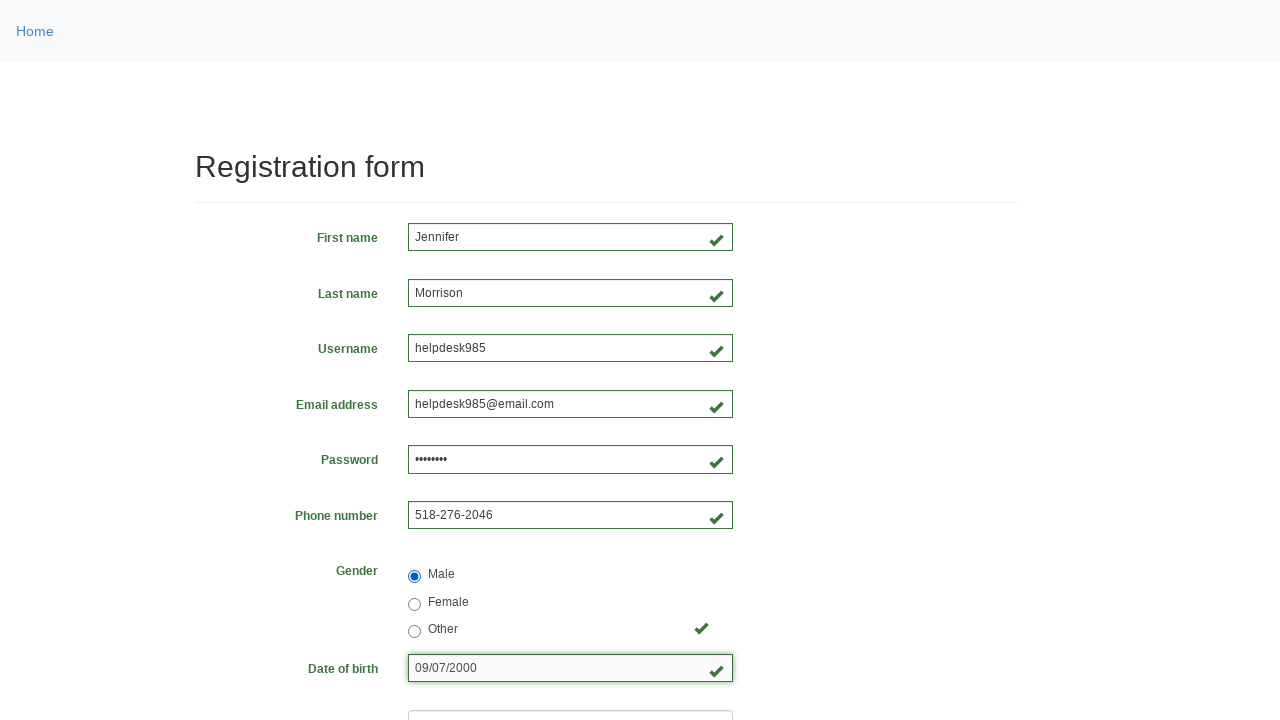

Selected job title from dropdown (index 4) on select[name='job_title']
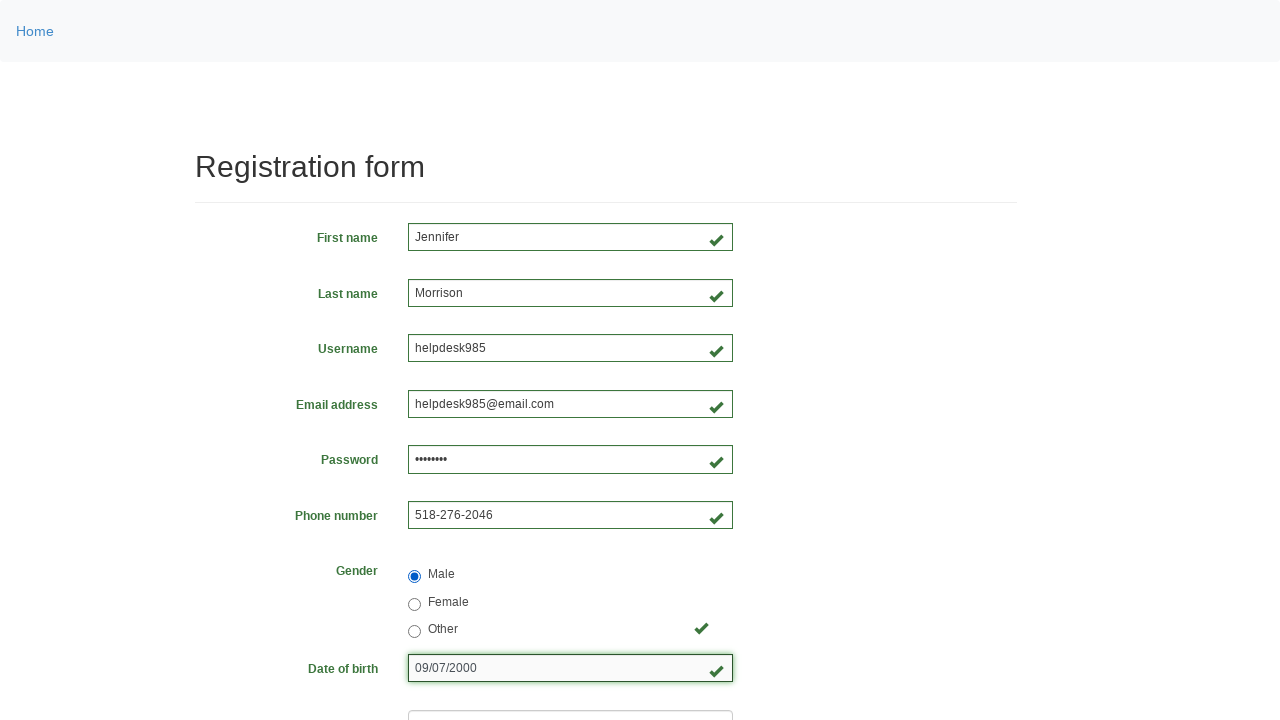

Selected Java programming language checkbox at (465, 468) on input[value='java']
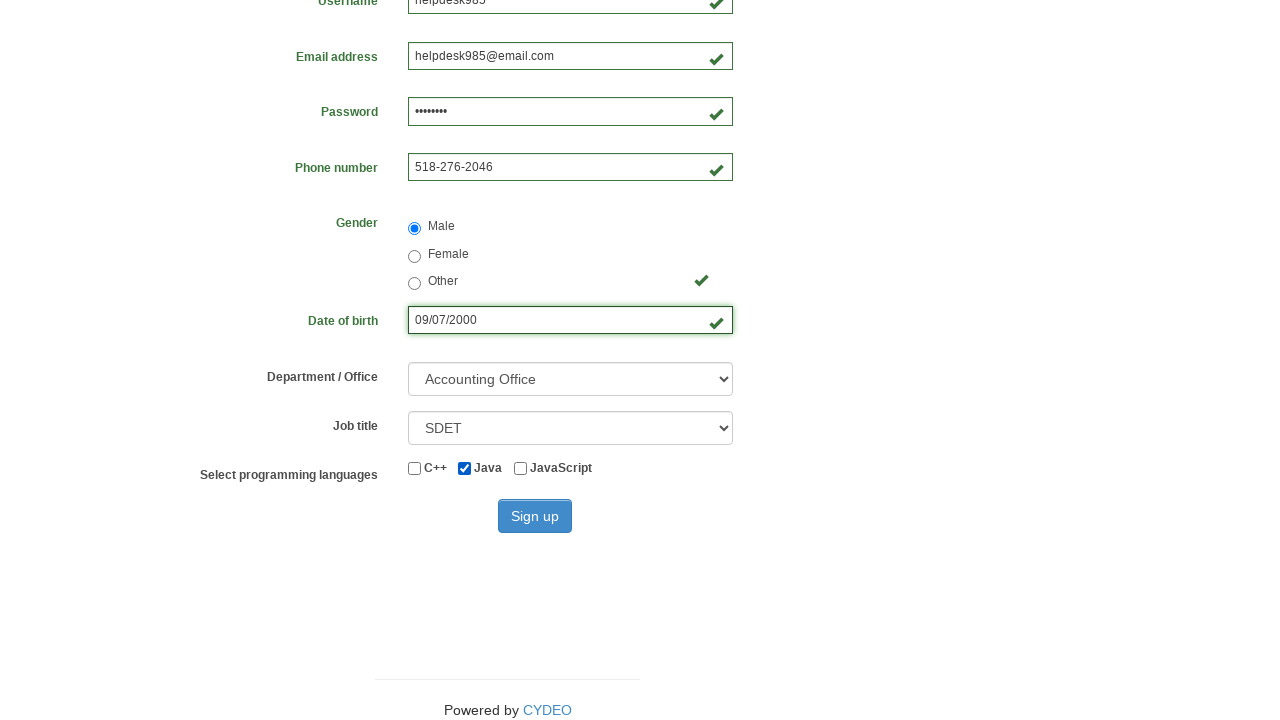

Clicked sign up button to submit registration form at (535, 516) on button#wooden_spoon
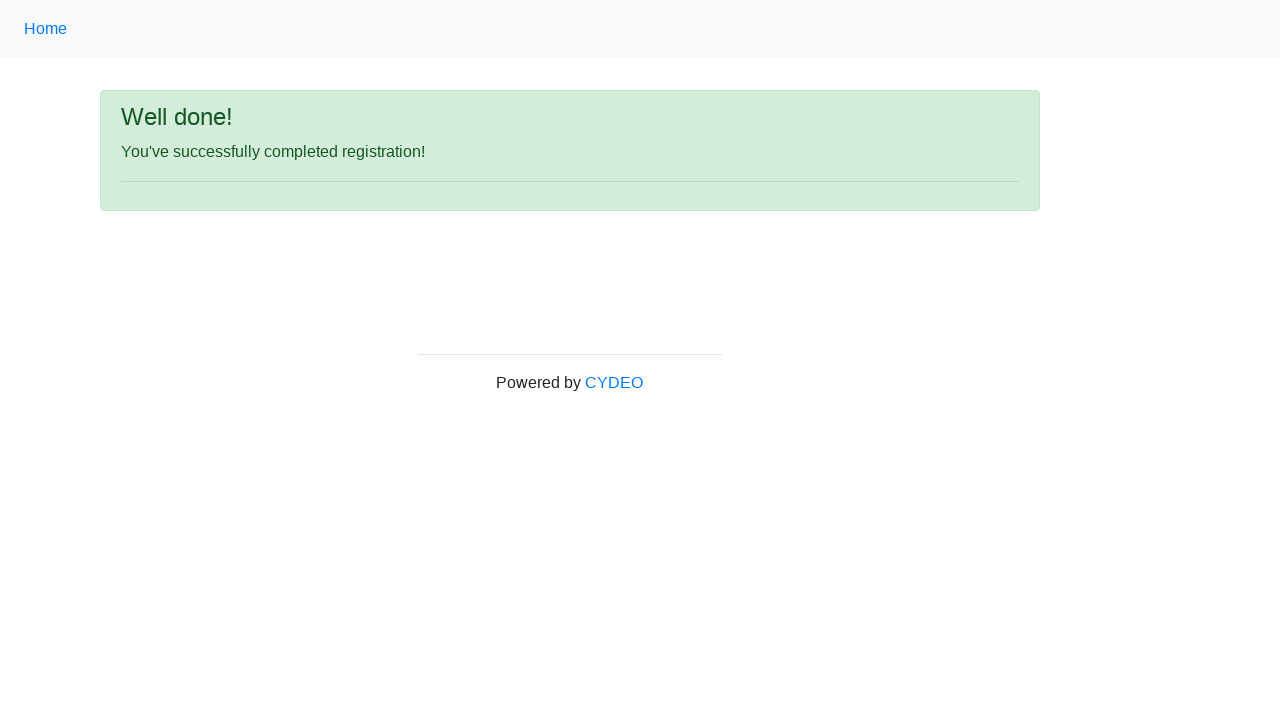

Success message 'You've successfully completed registration!' is displayed
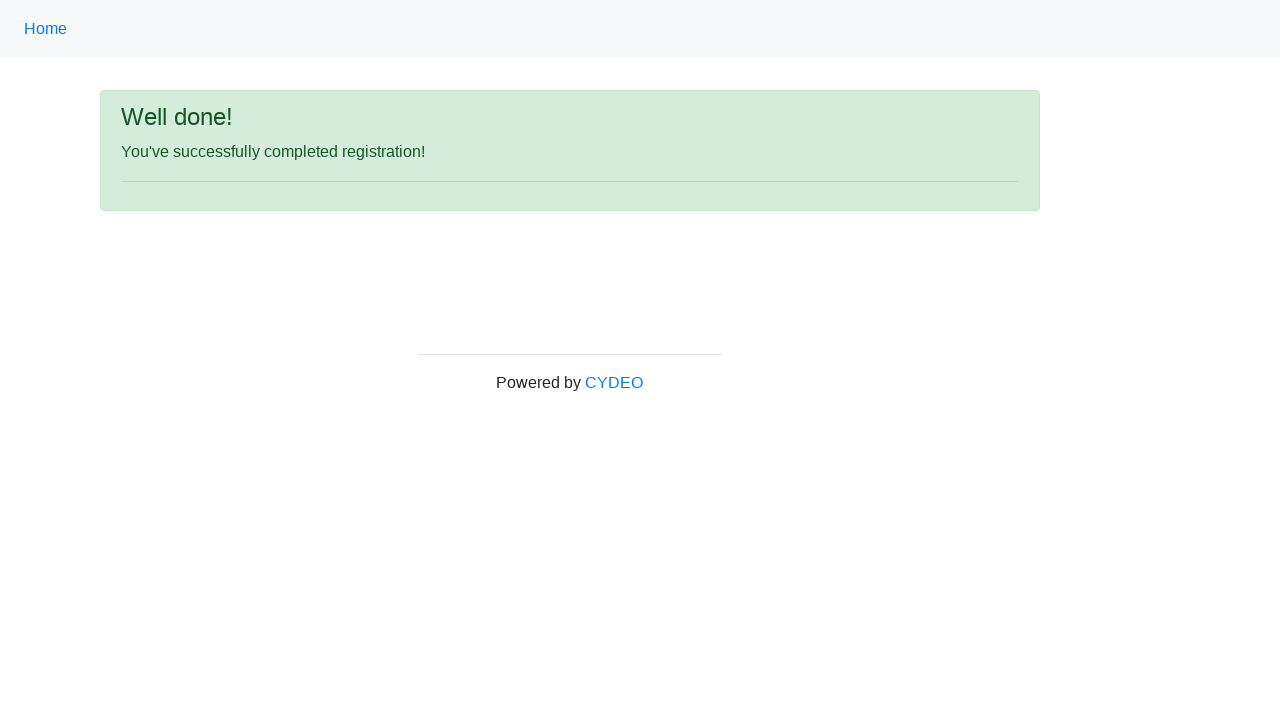

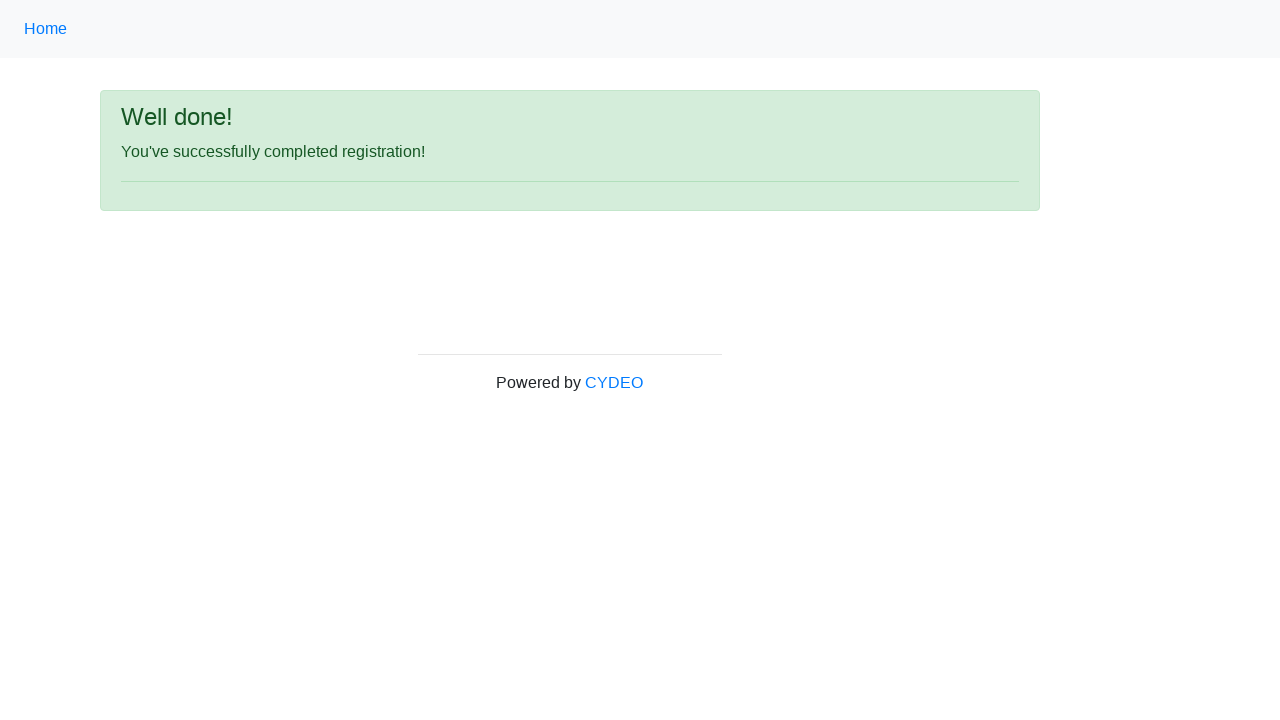